Tests navigation to Report A-6 by clicking OK on the initial dialog, then clicking the A-6 report link and verifying the Report Filter/Options section appears.

Starting URL: https://ctsedwweb.ee.doe.gov/Annual/Report/report.aspx

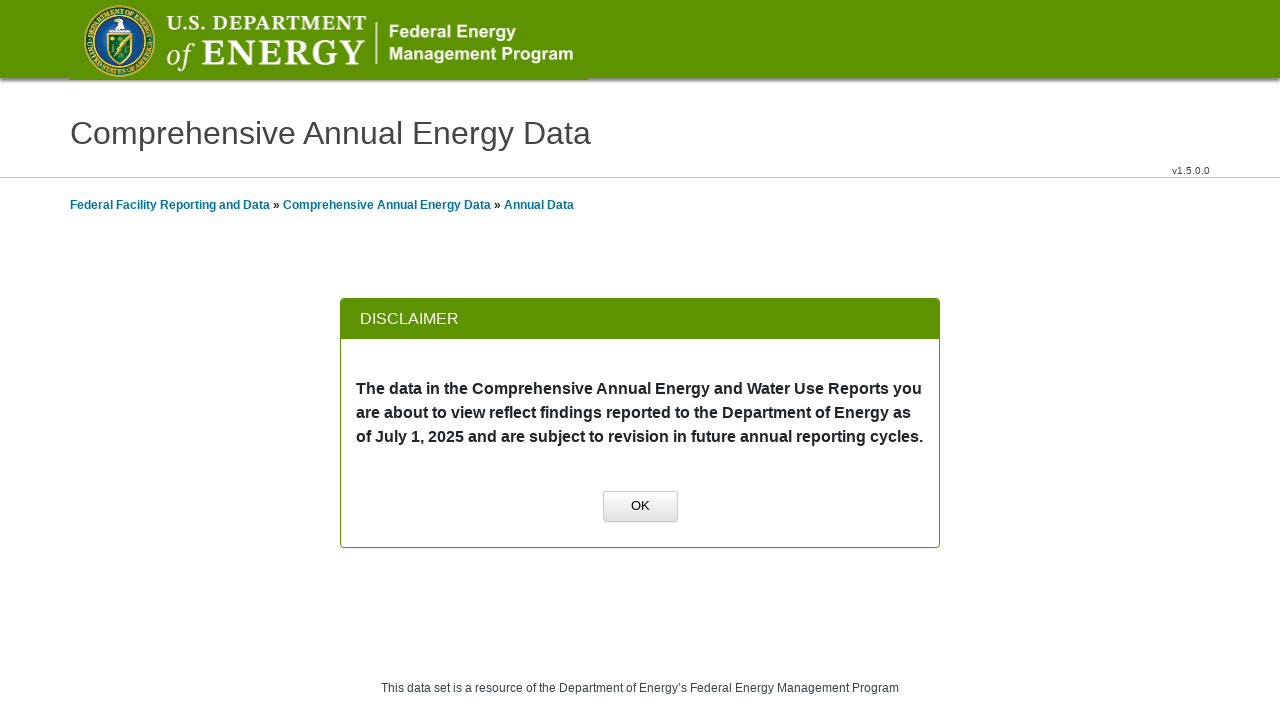

Clicked OK button on initial dialog at (640, 507) on xpath=//a[normalize-space()='OK']
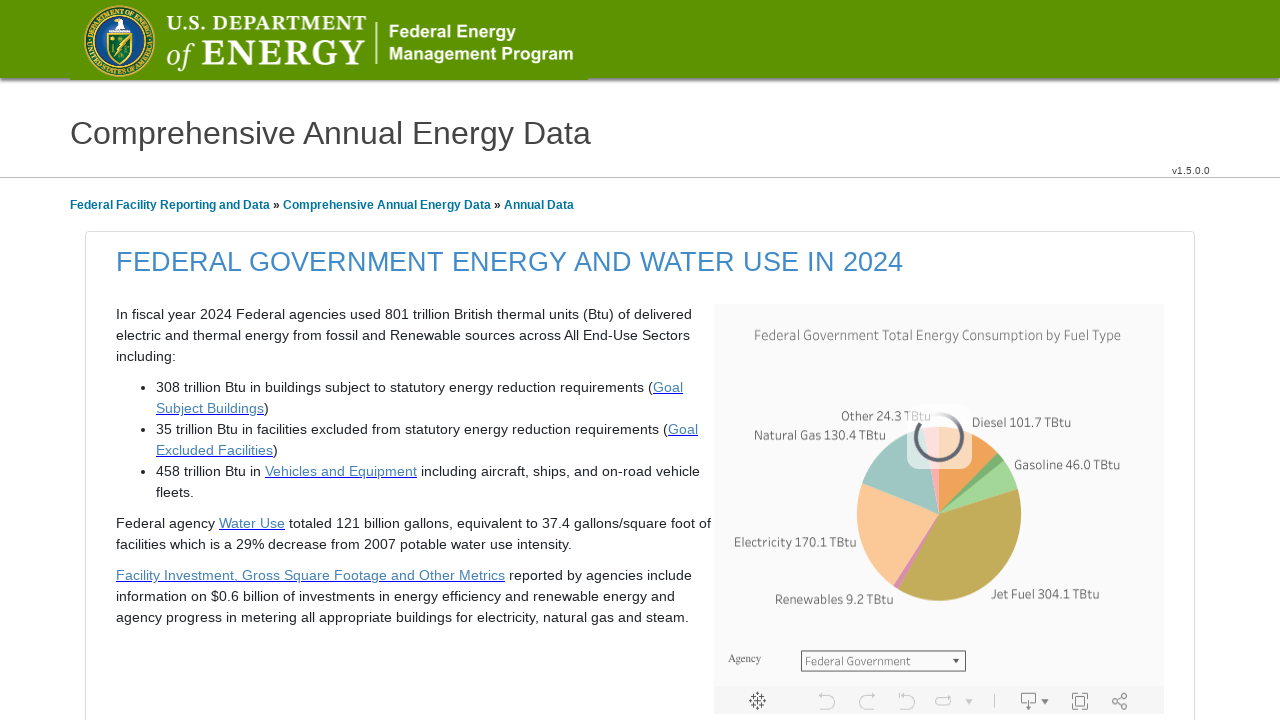

Clicked A-6 report link at (361, 360) on xpath=//a[contains(text(),'A-6')]
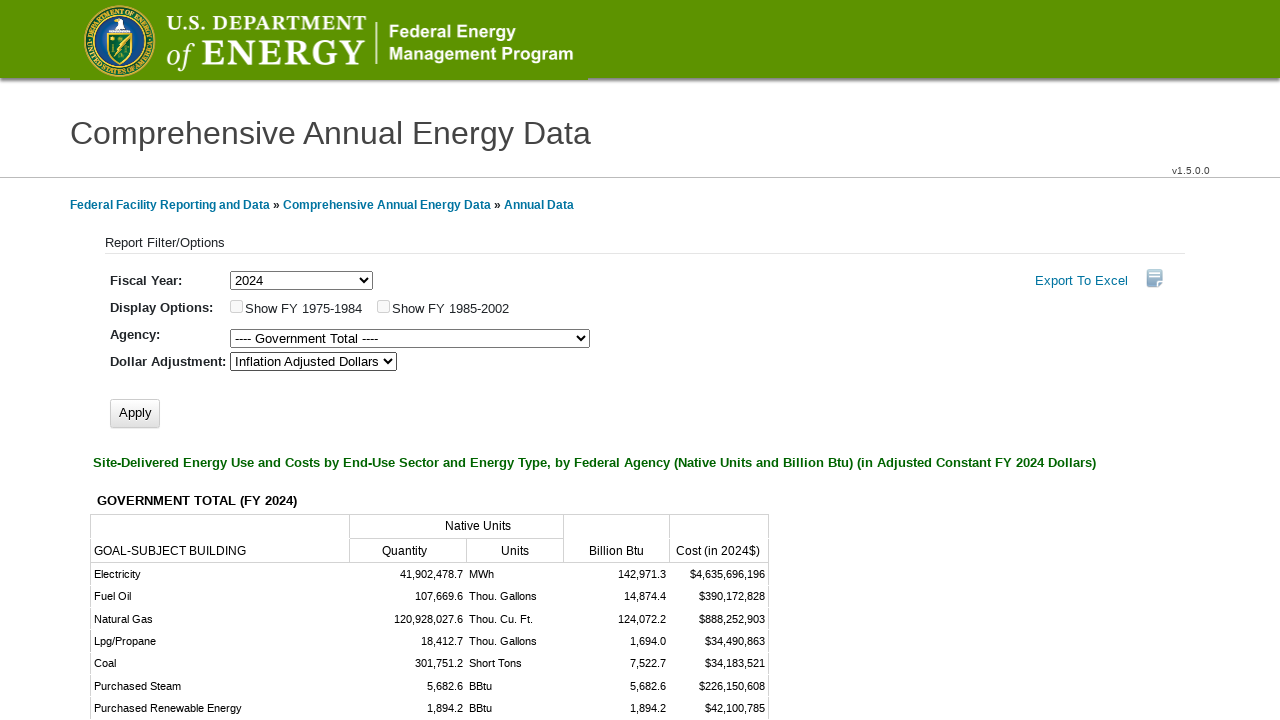

Report Filter/Options section appeared
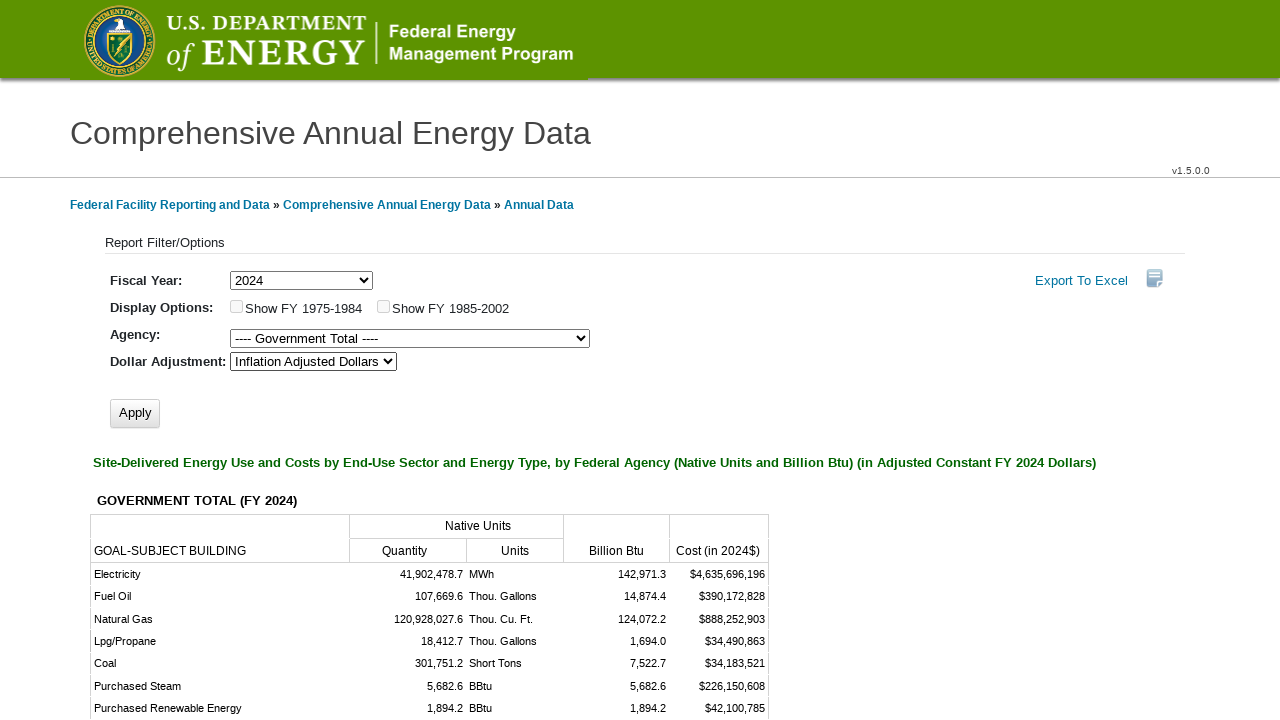

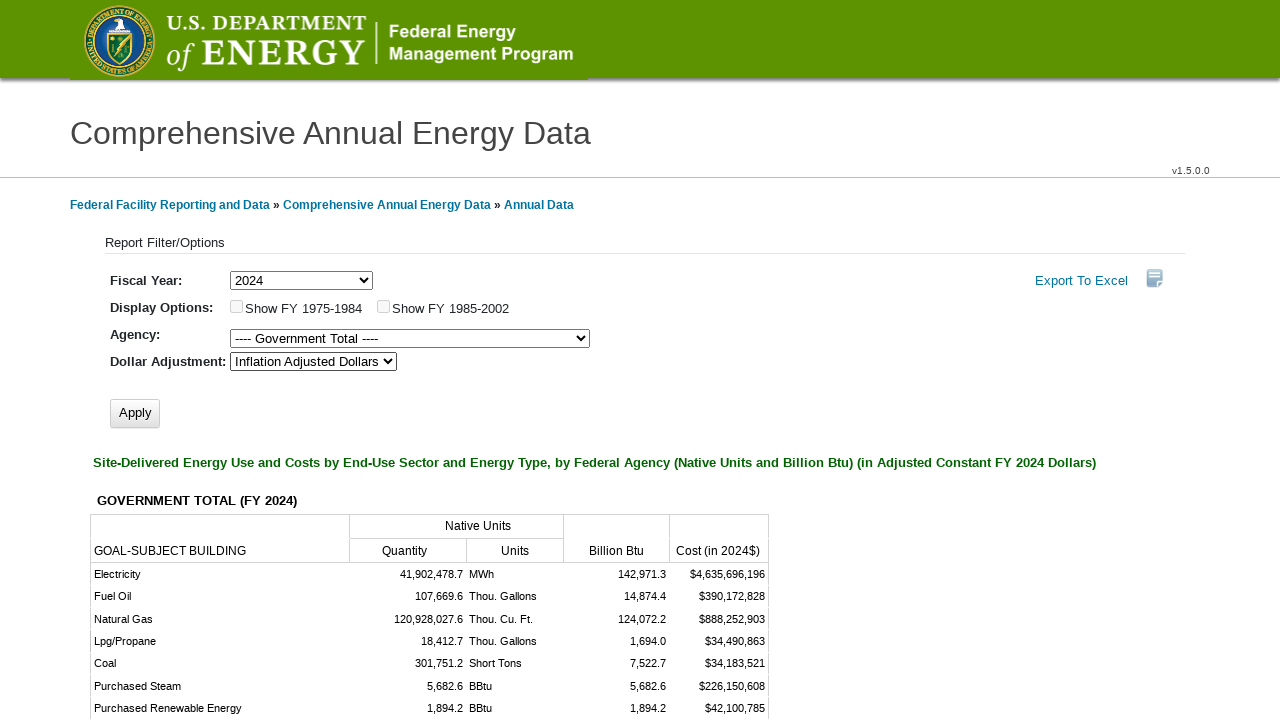